Tests clicking a button with a dynamic ID by using CSS selector to identify it

Starting URL: http://uitestingplayground.com/dynamicid

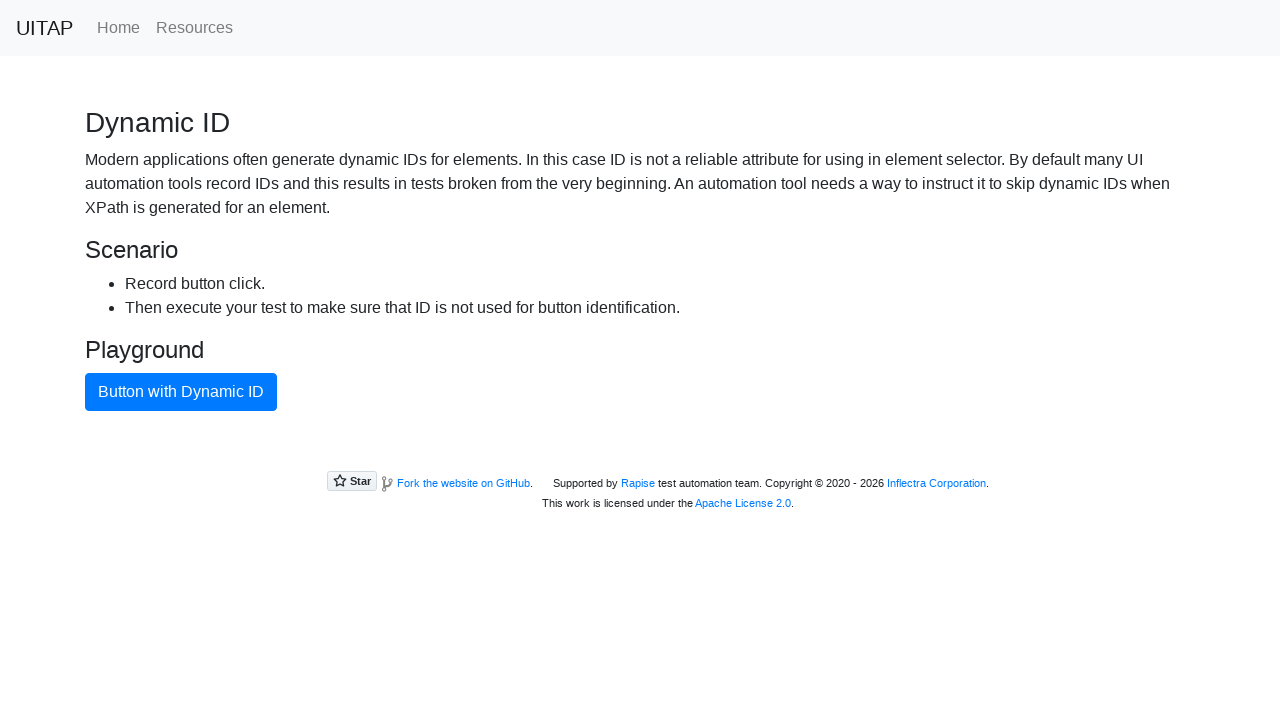

Clicked the blue primary button with dynamic ID using CSS selector at (181, 392) on .btn.btn-primary
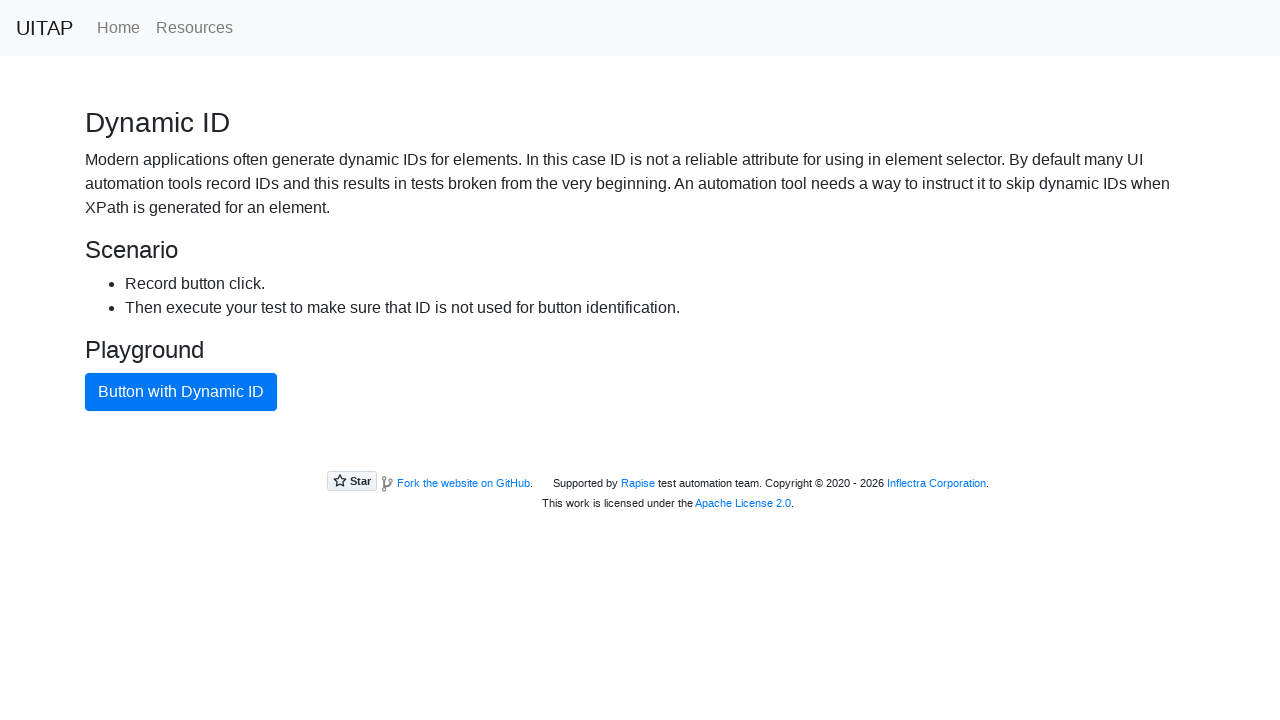

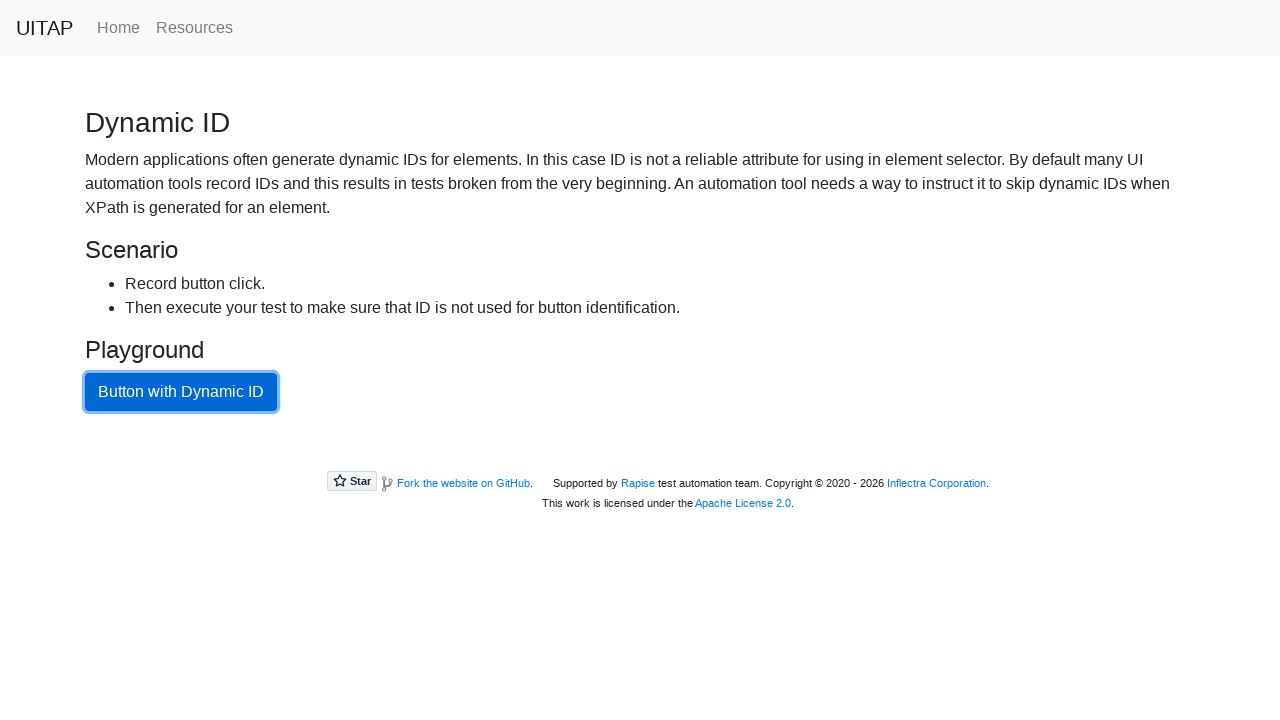